Navigates to the CSS Diner game website and verifies the page loads successfully

Starting URL: https://flukeout.github.io/

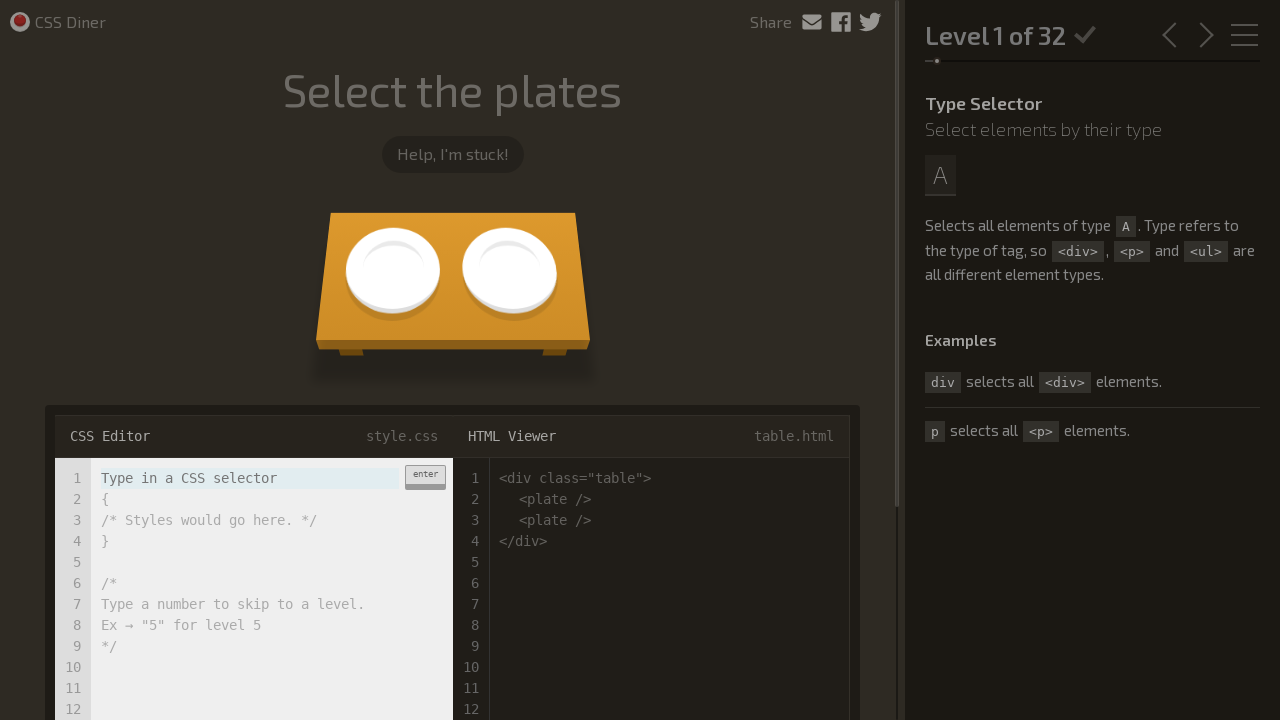

Waited for page DOM content to load
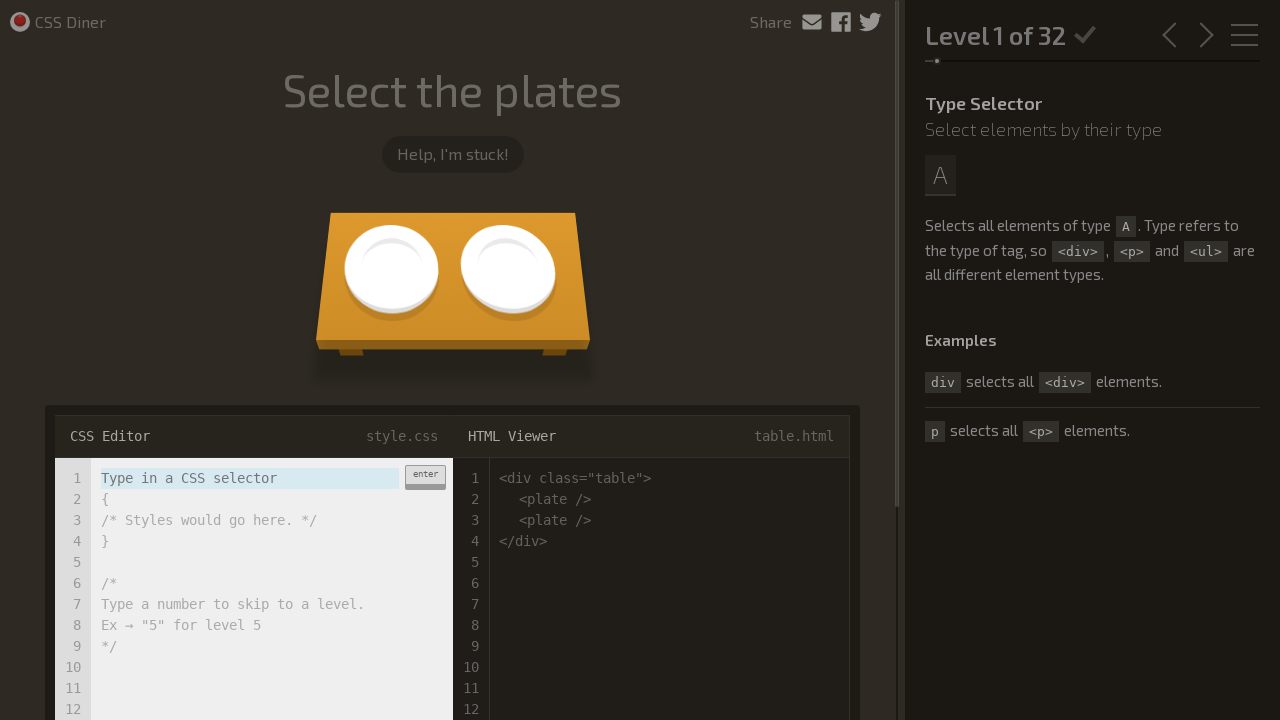

Verified CSS Diner game editor element is present
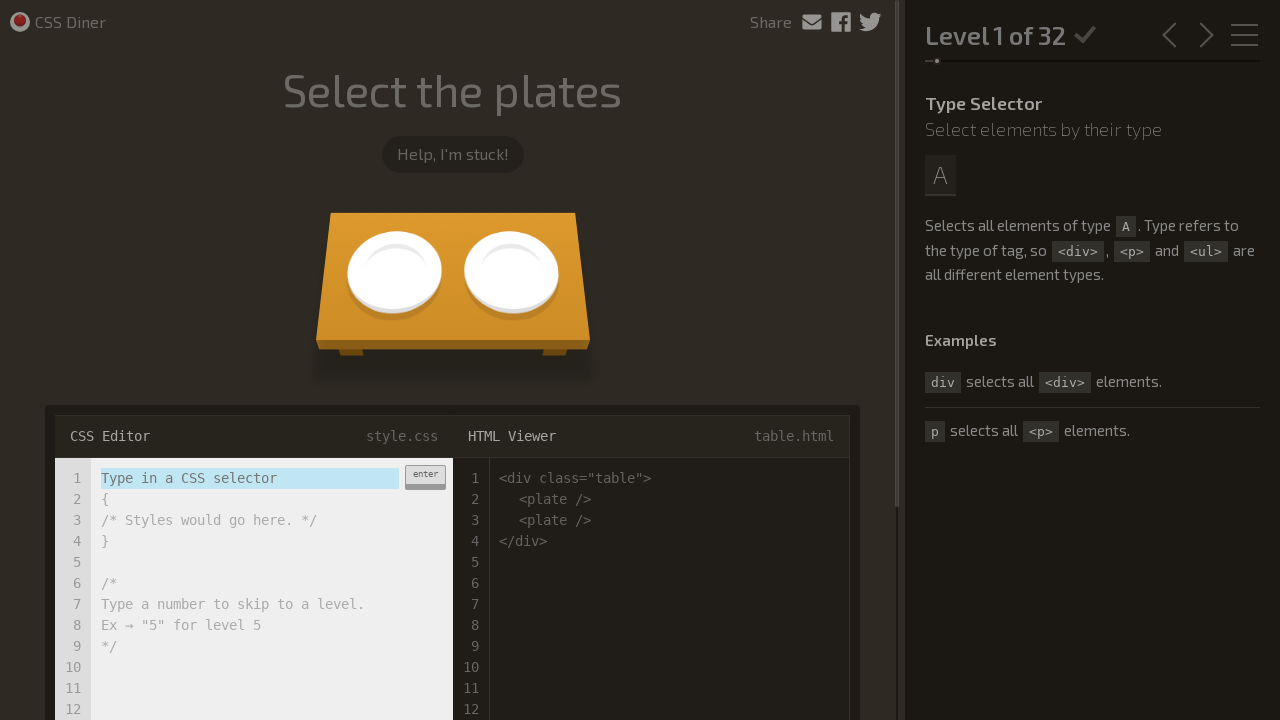

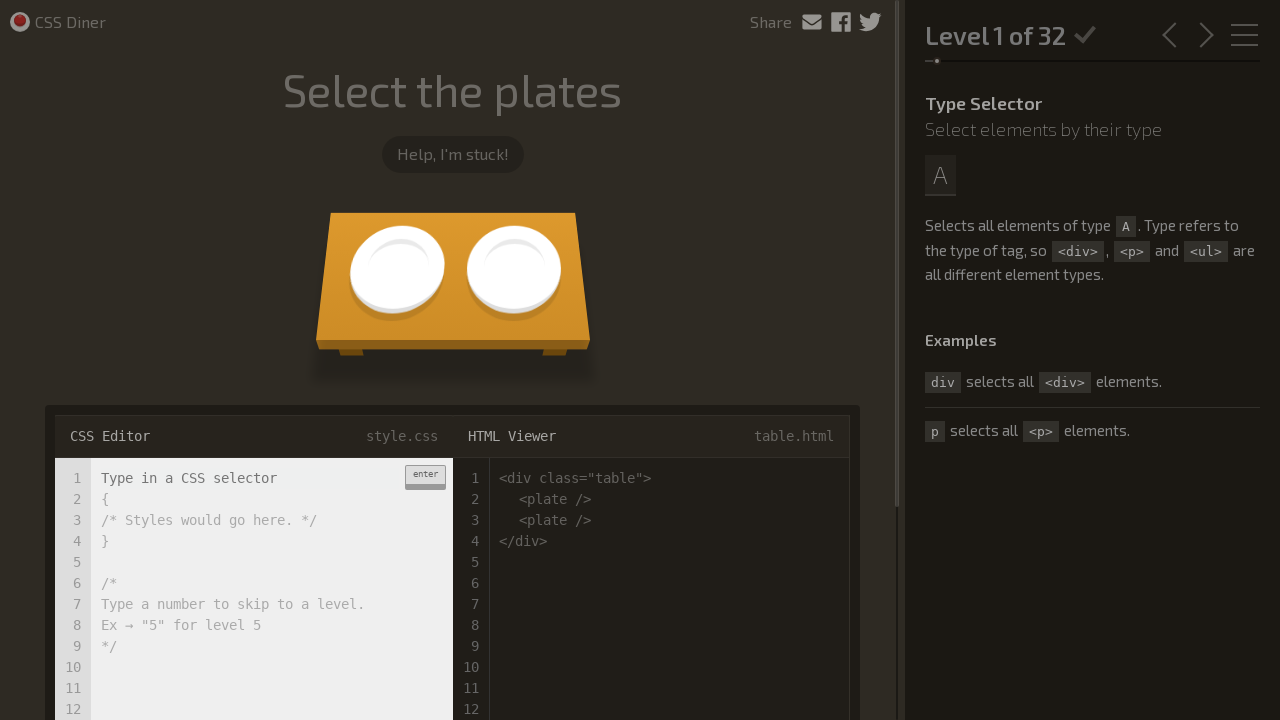